Navigates to the Humane Society of Missouri adoption page to view available pets for adoption

Starting URL: https://hsmo.org/adopt/

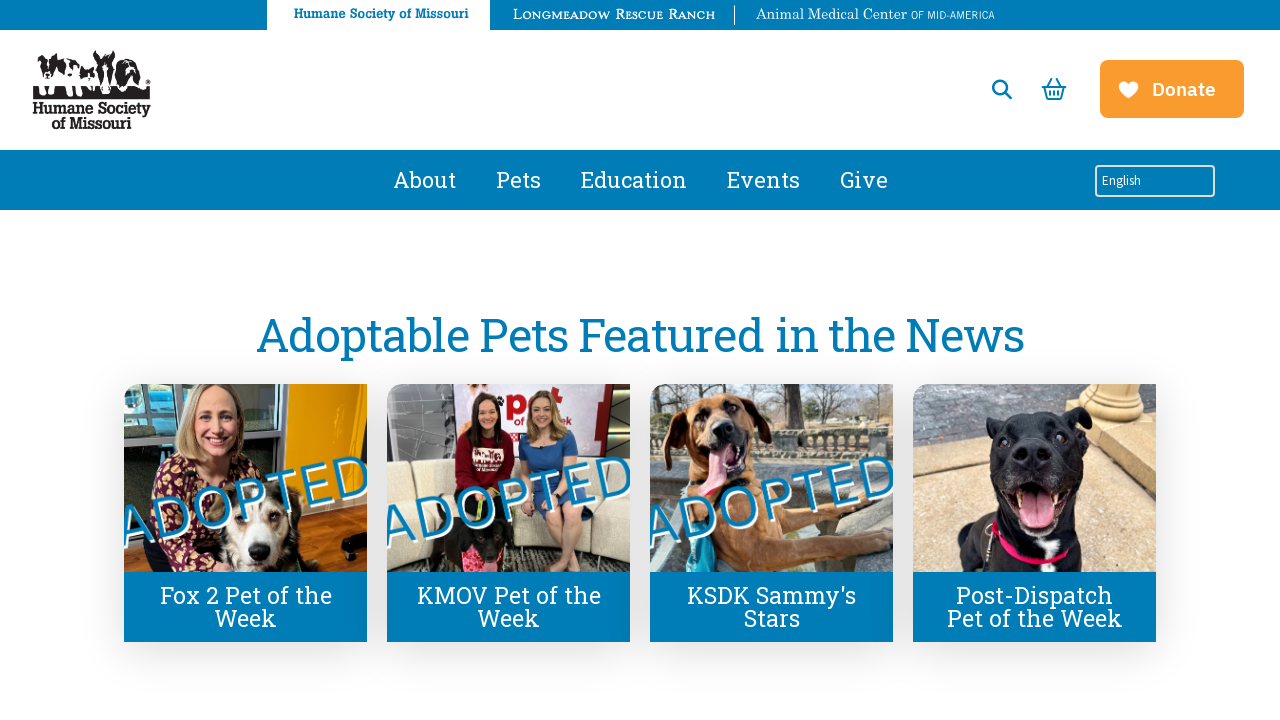

Waited for adoption page to load (domcontentloaded)
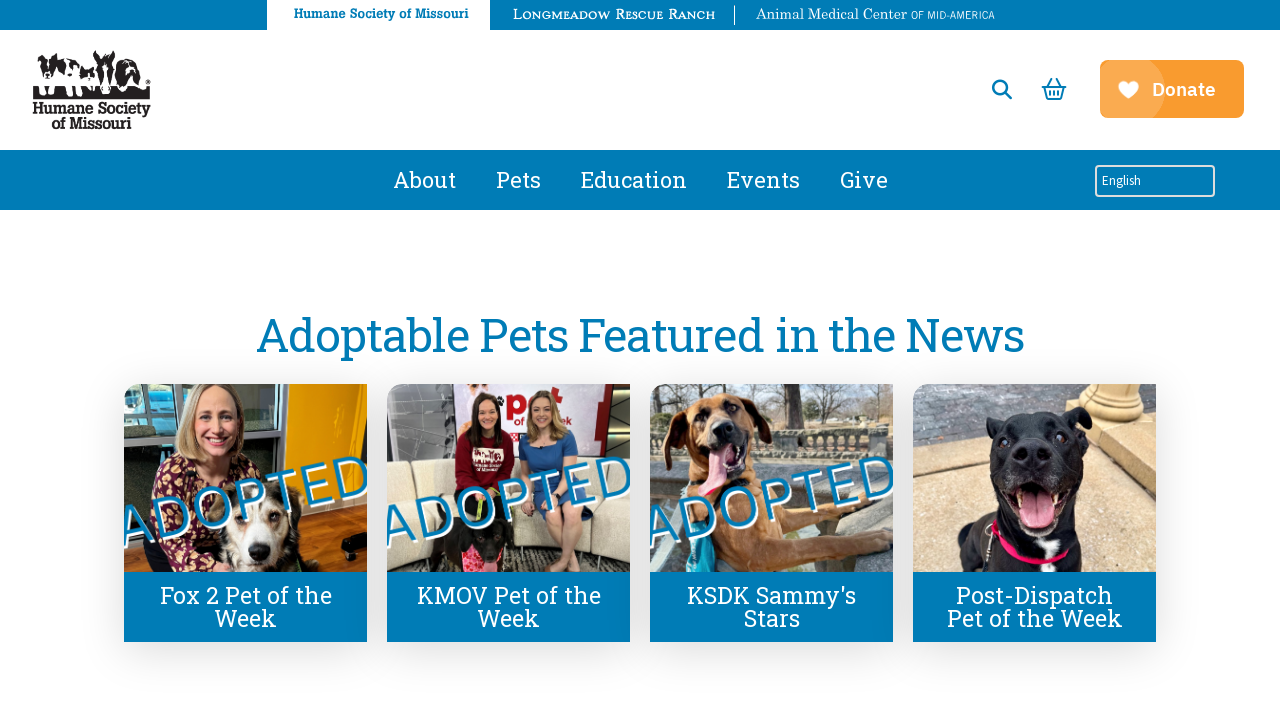

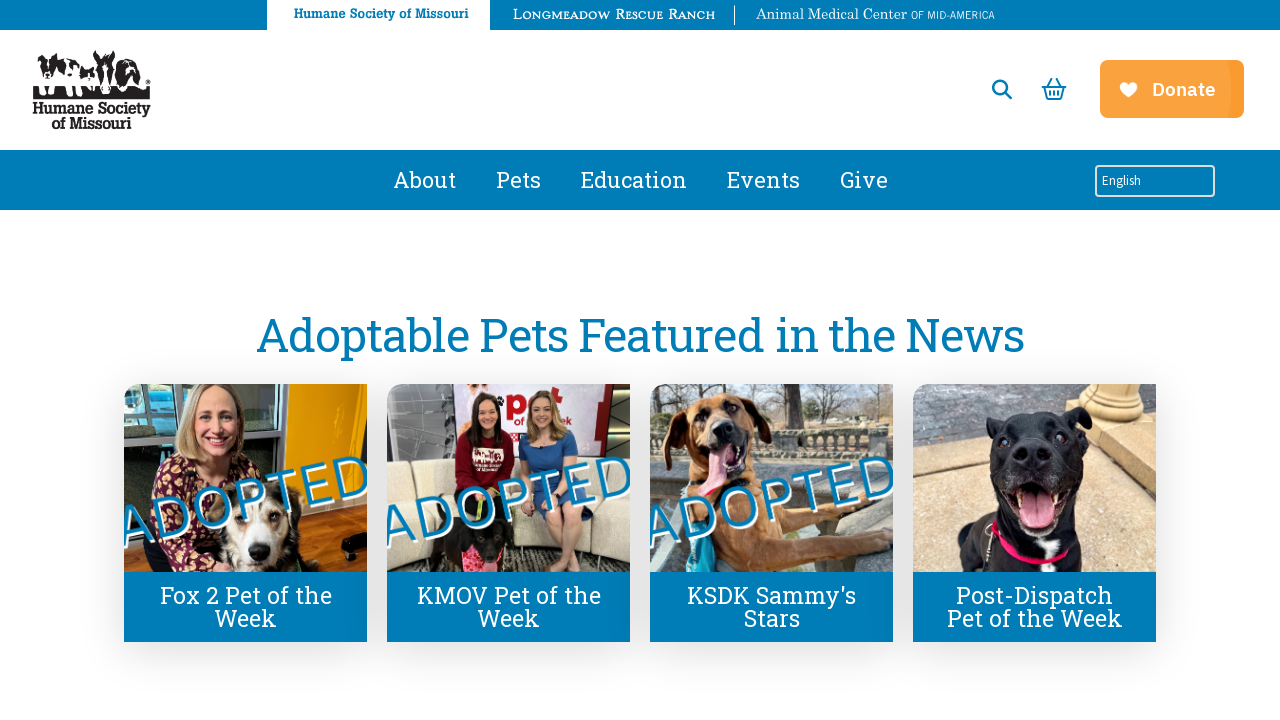